Tests a simple registration form by filling in first name, last name, email, and phone number fields, then submitting the form and handling the alert confirmation.

Starting URL: https://v1.training-support.net/selenium/simple-form

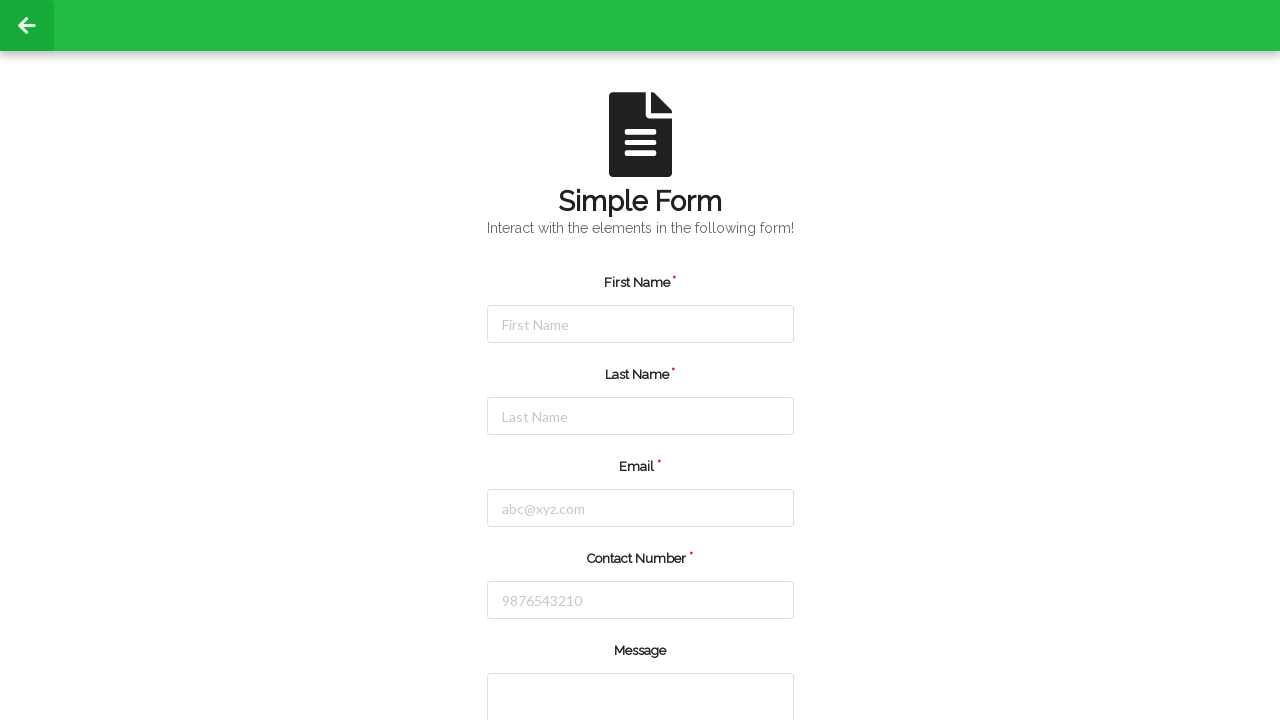

Filled first name field with 'Jennifer' on #firstName
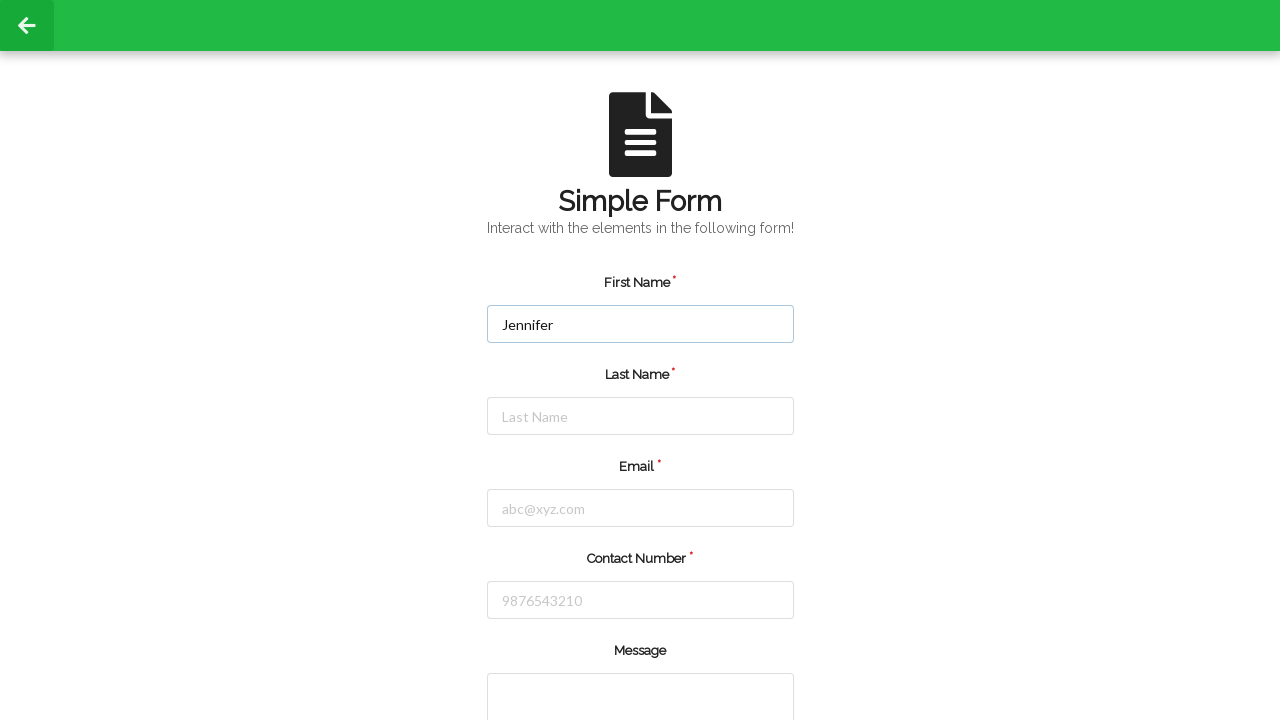

Filled last name field with 'Morrison' on #lastName
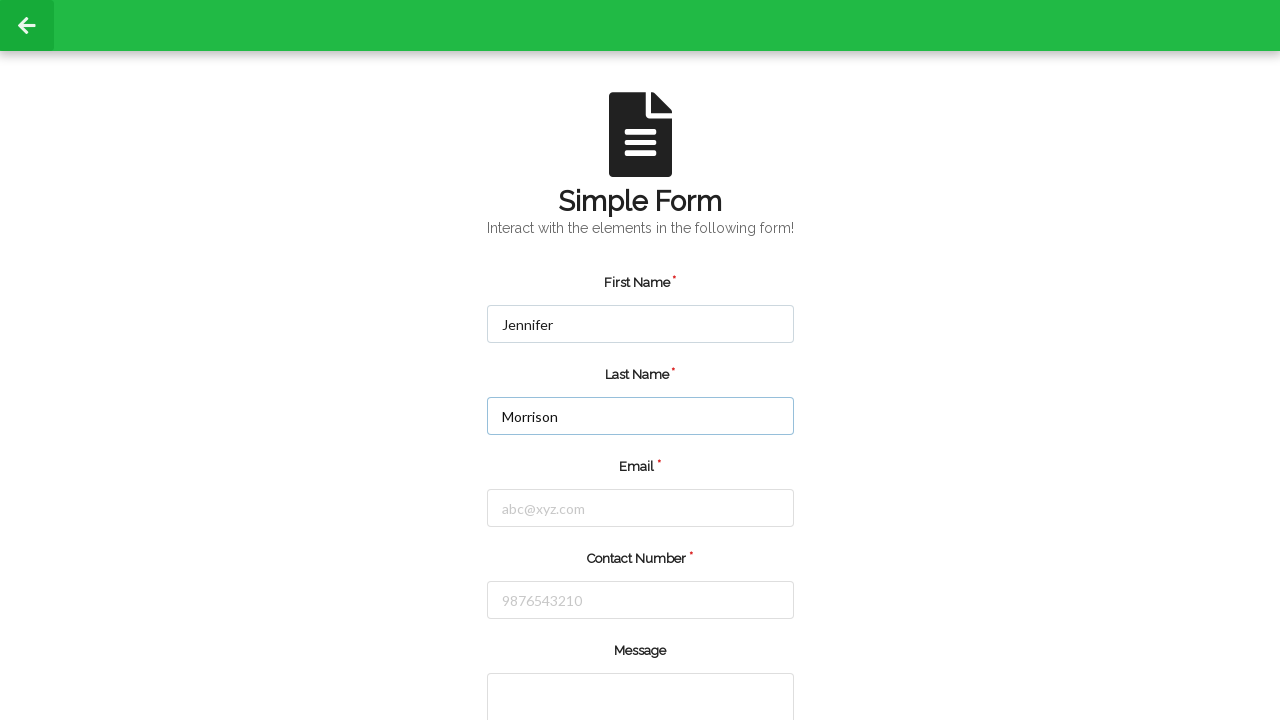

Filled email field with 'jennifer.morrison@example.com' on #email
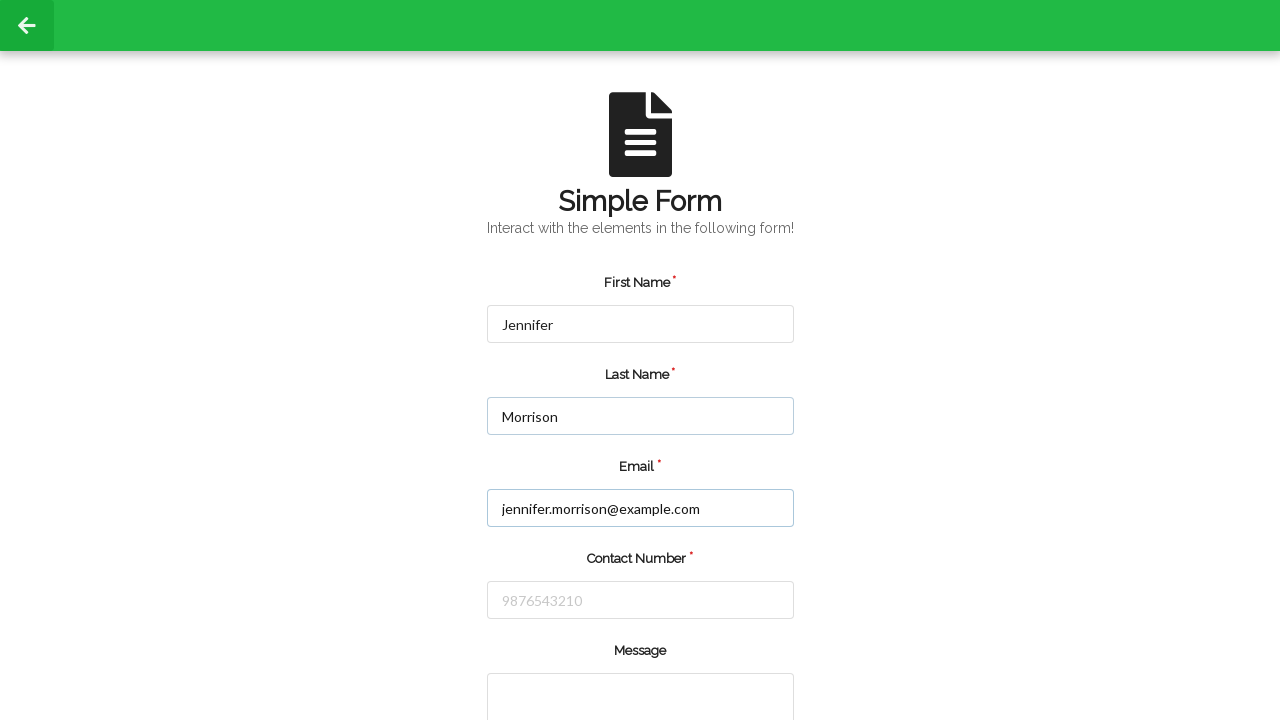

Filled phone number field with '5551234567' on #number
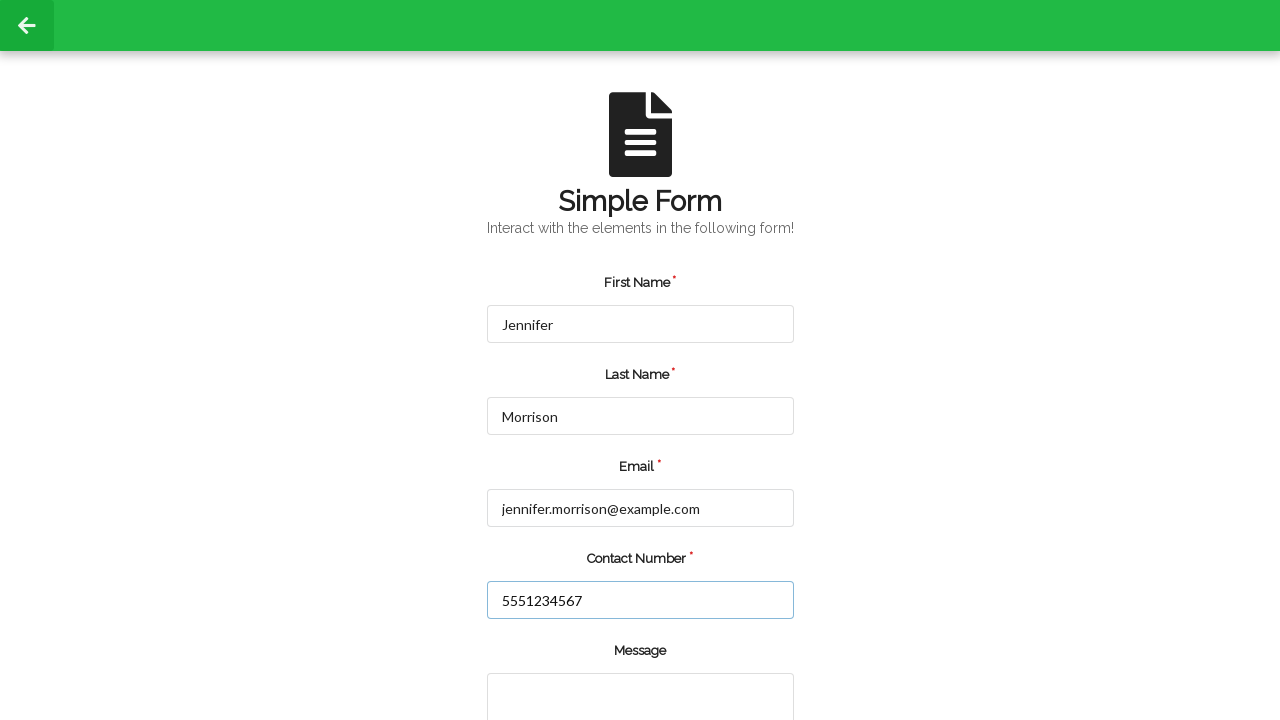

Clicked the submit button at (558, 660) on input.green
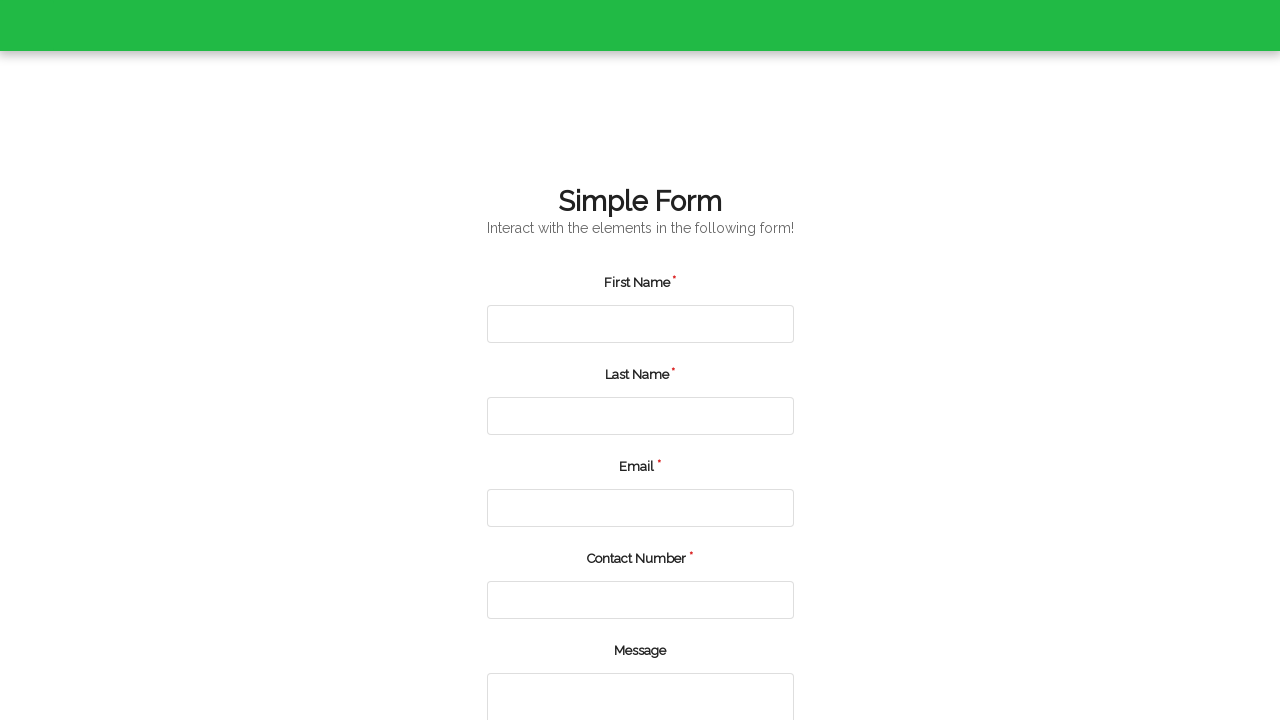

Set up alert dialog handler to accept dialogs
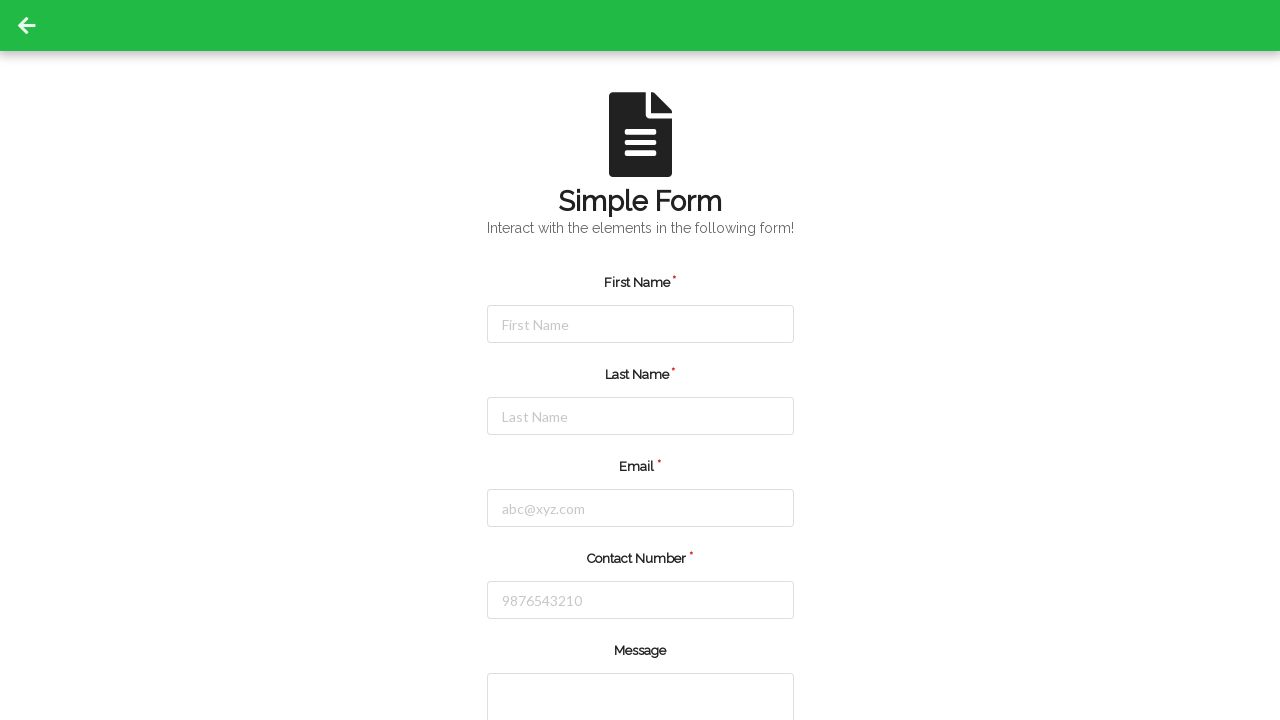

Waited for alert dialog to appear and be accepted
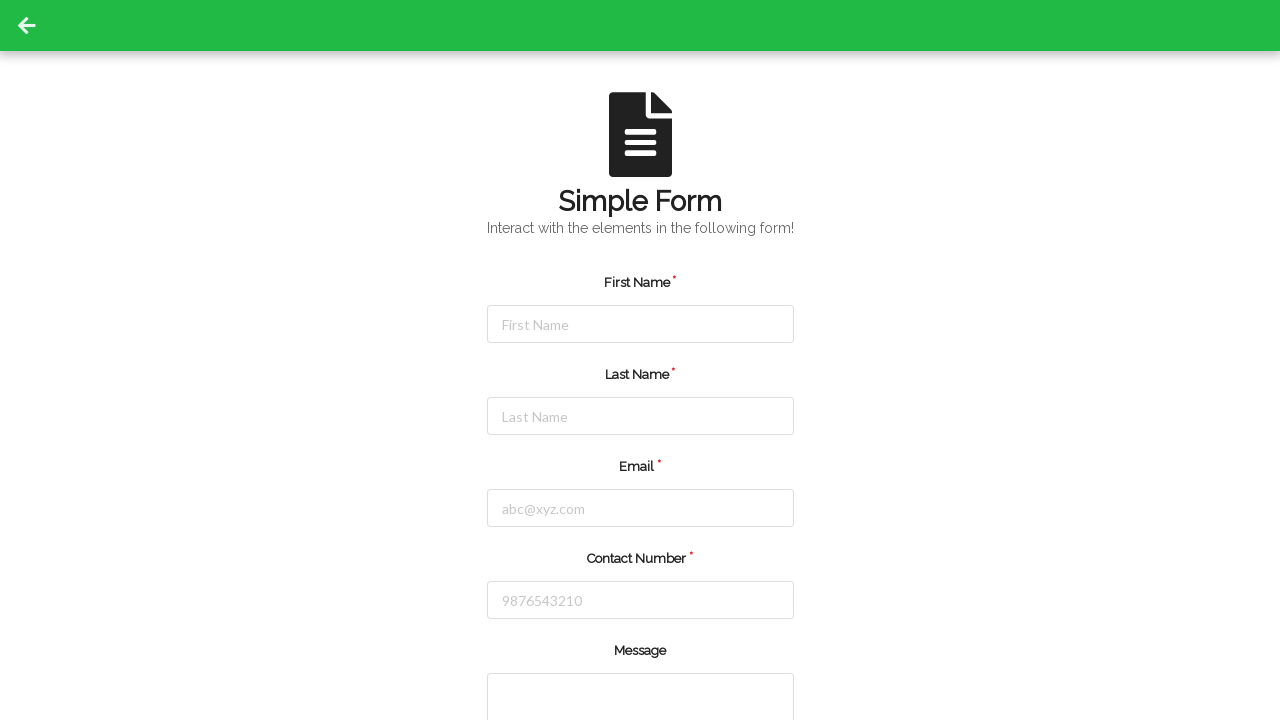

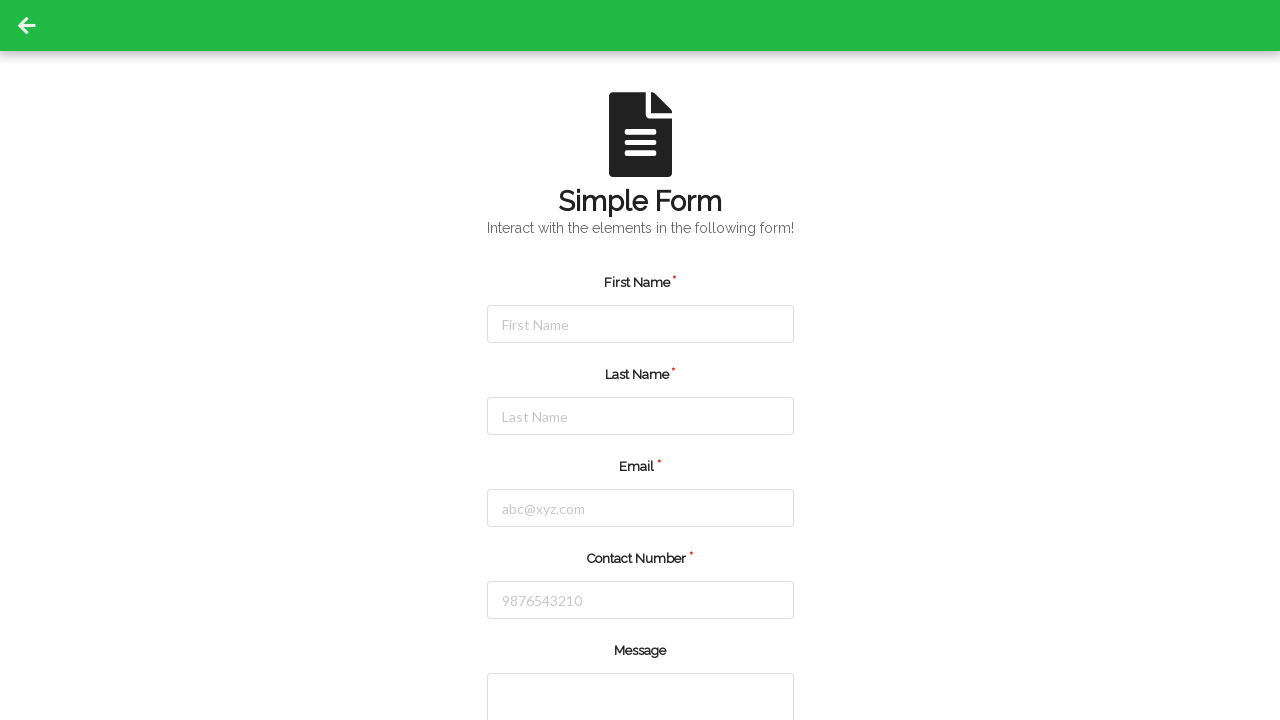